Tests a text box form by filling in full name, email, current address, and permanent address fields, then submitting and verifying the output displays correctly.

Starting URL: https://demoqa.com/text-box

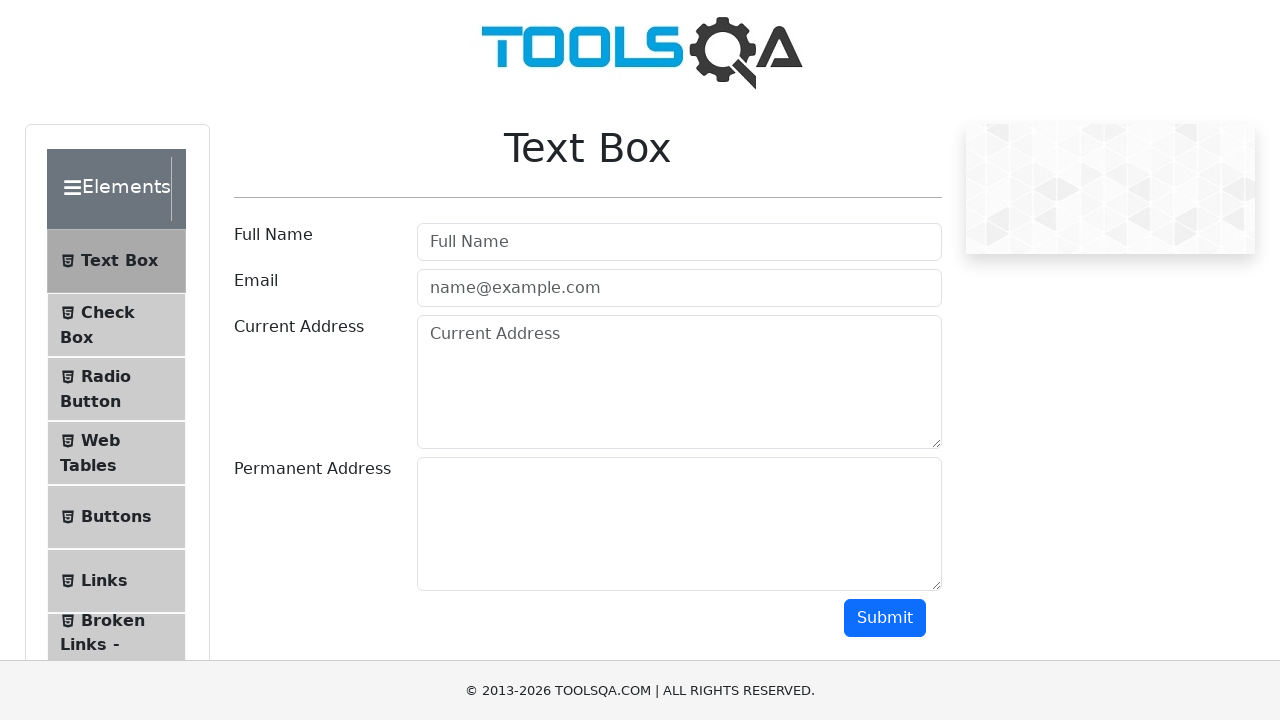

Filled Full Name field with 'John Smith' on internal:role=textbox[name="Full Name"i]
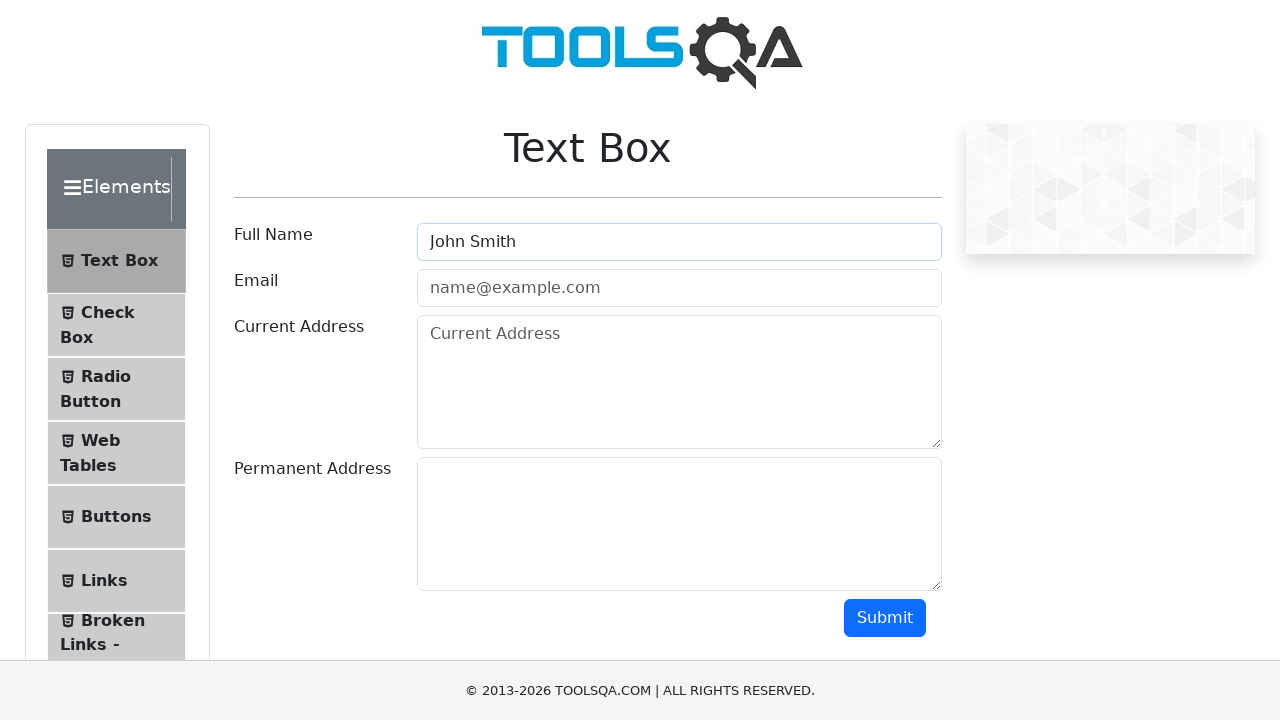

Filled Email field with 'john.smith@demo.org' on internal:role=textbox[name="name@example.com"i]
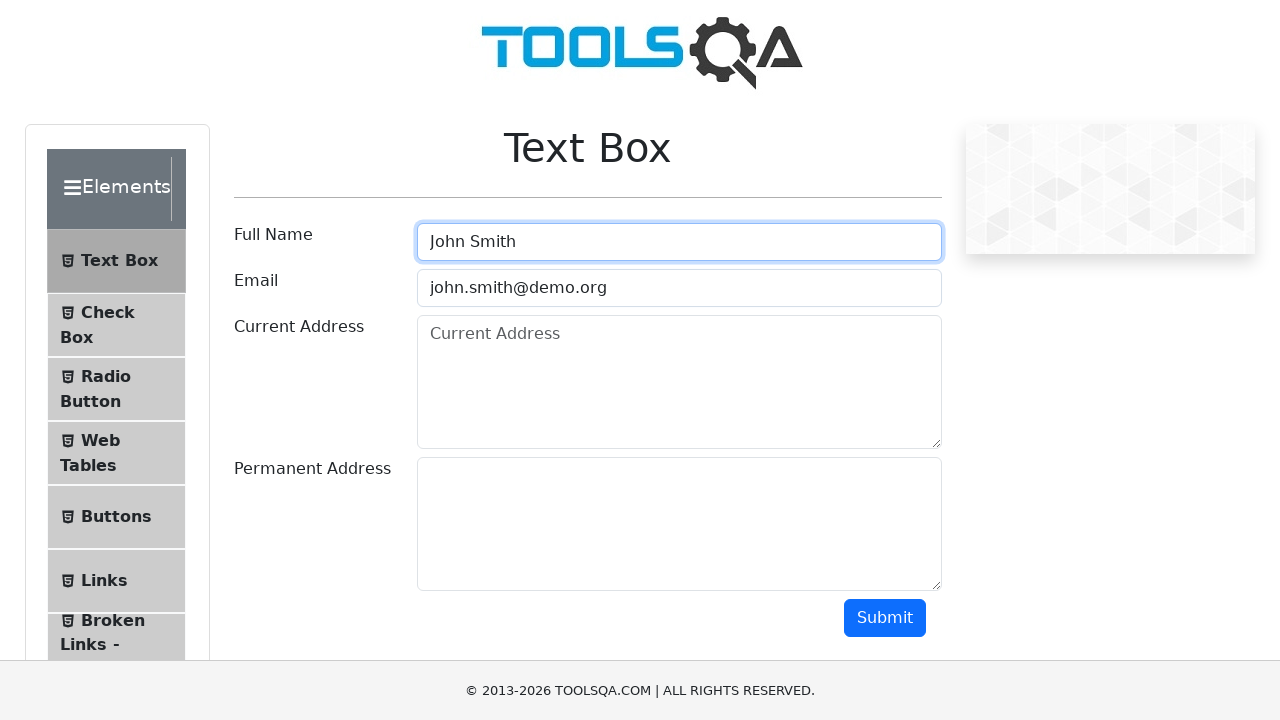

Filled Current Address field with 'New York, USA' on internal:role=textbox[name="Current Address"i]
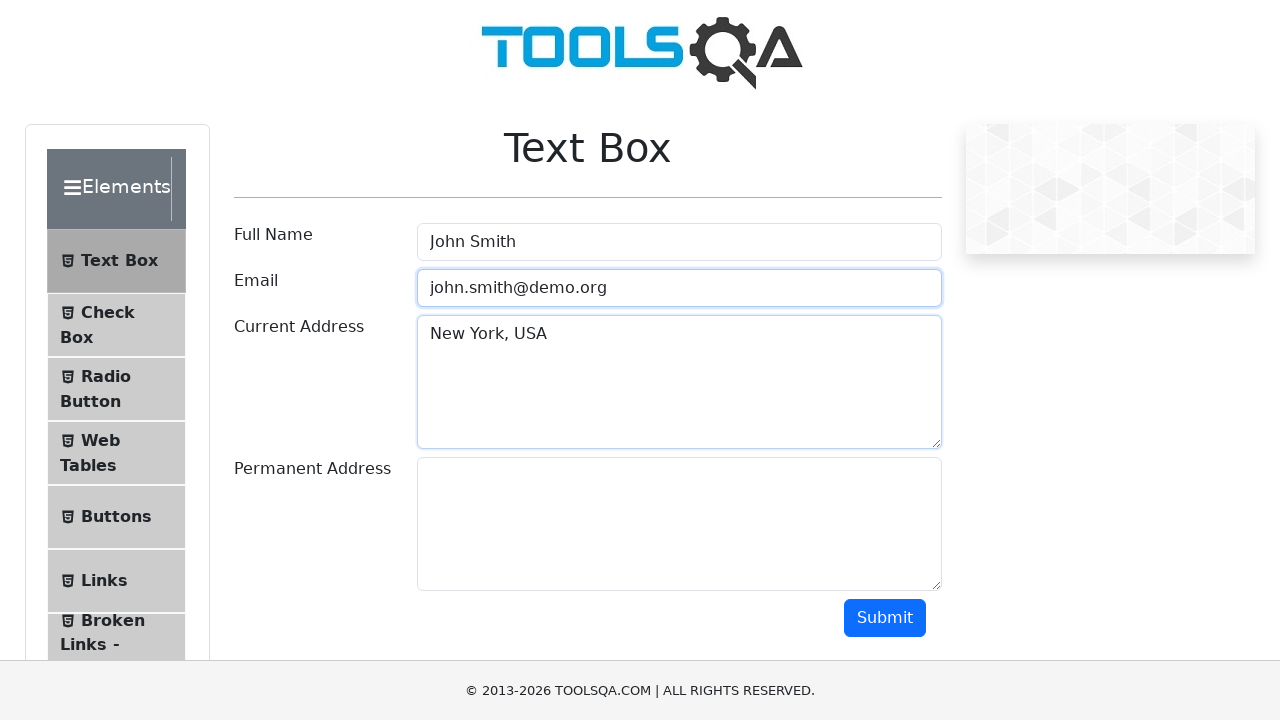

Filled Permanent Address field with 'Los Angeles' on #permanentAddress
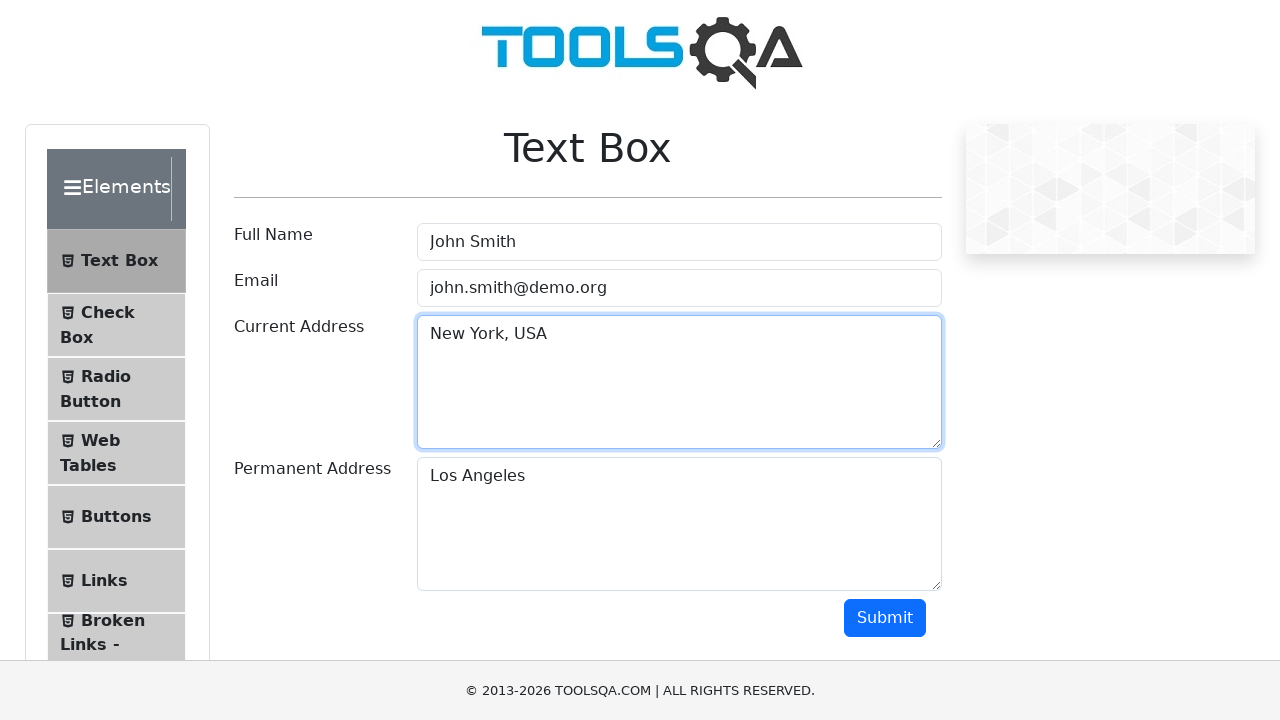

Clicked Submit button at (885, 618) on internal:role=button[name="Submit"i]
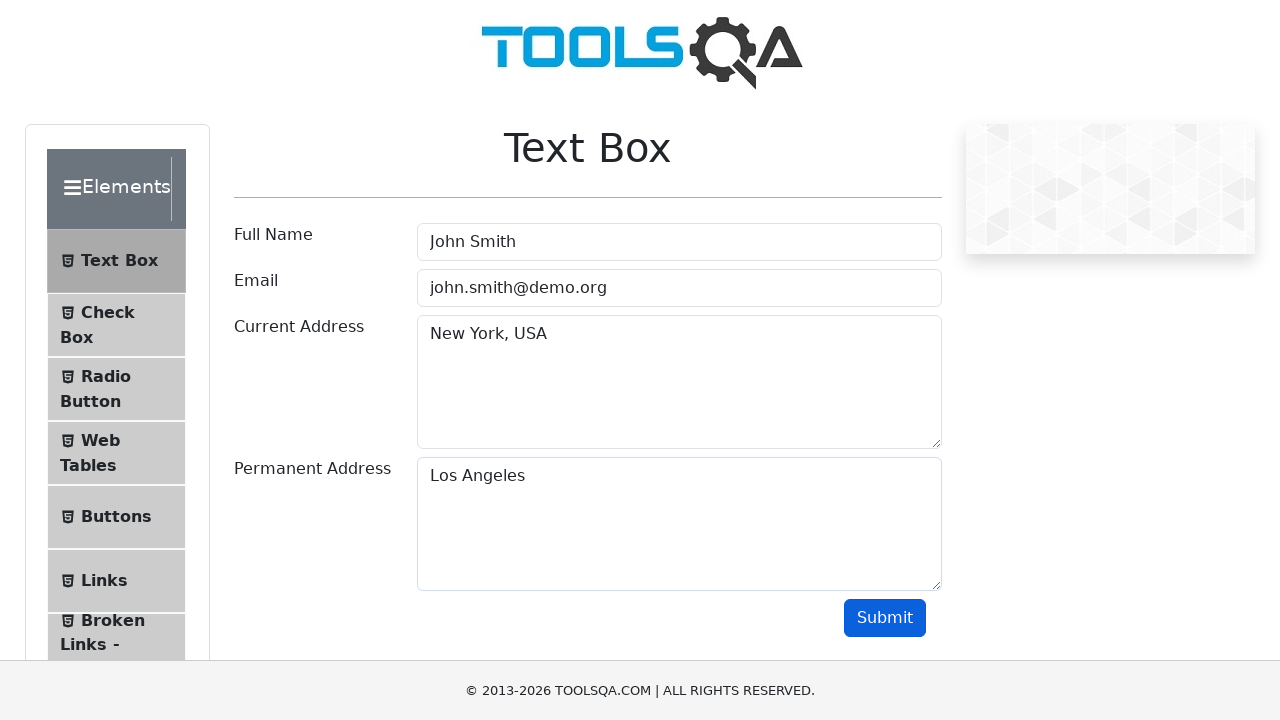

Verified output displays 'Name:John Smith'
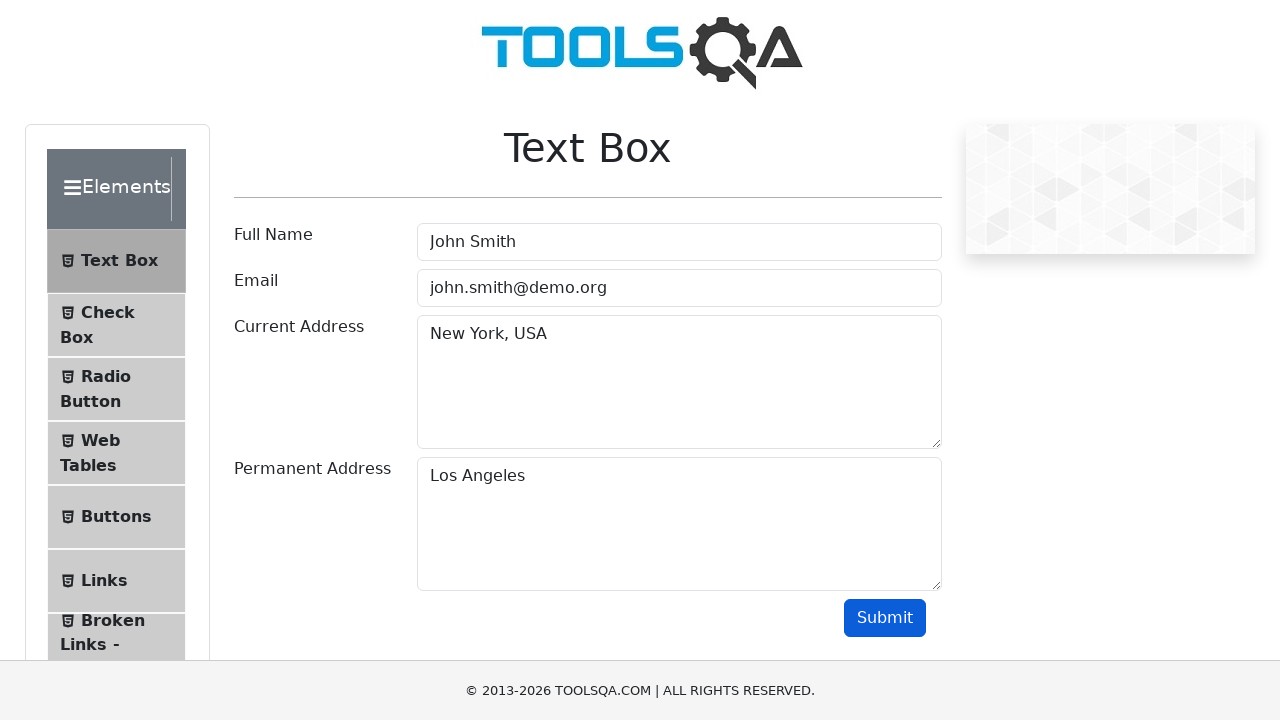

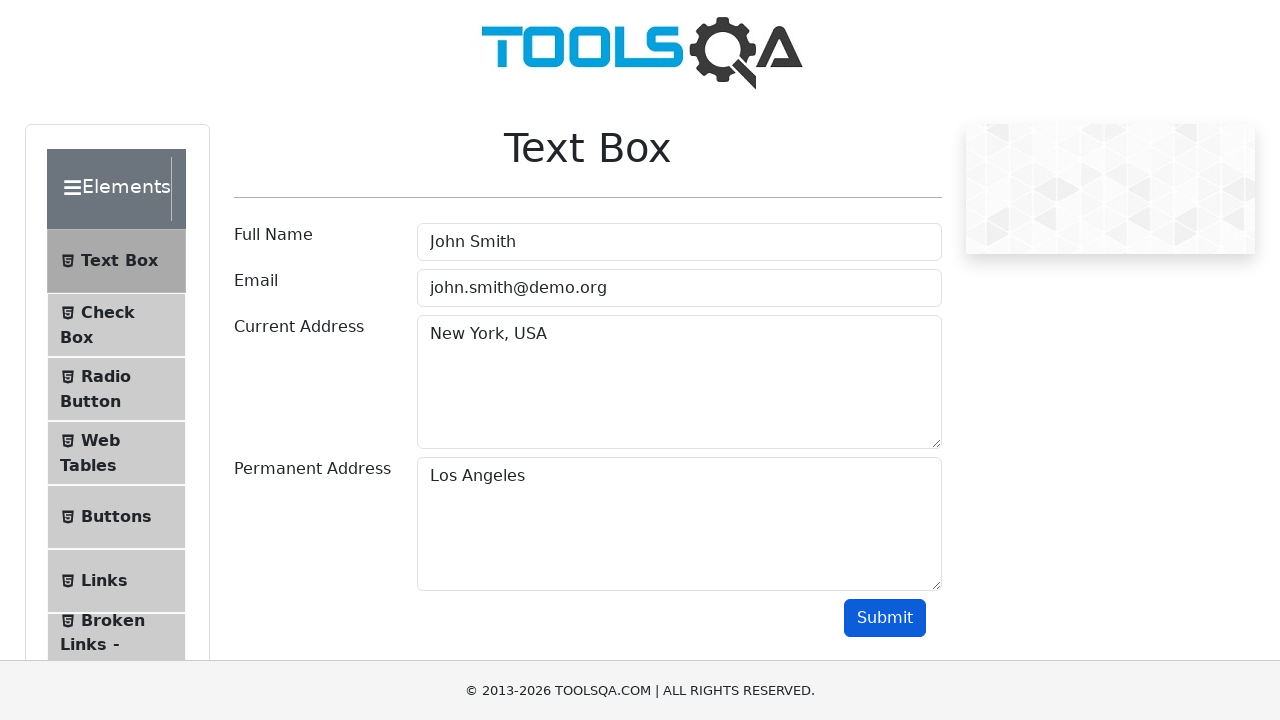